Tests an alternative way to interact with iframes using frame_locator, filling first and last name fields and verifying confirmation text

Starting URL: https://letcode.in/frame

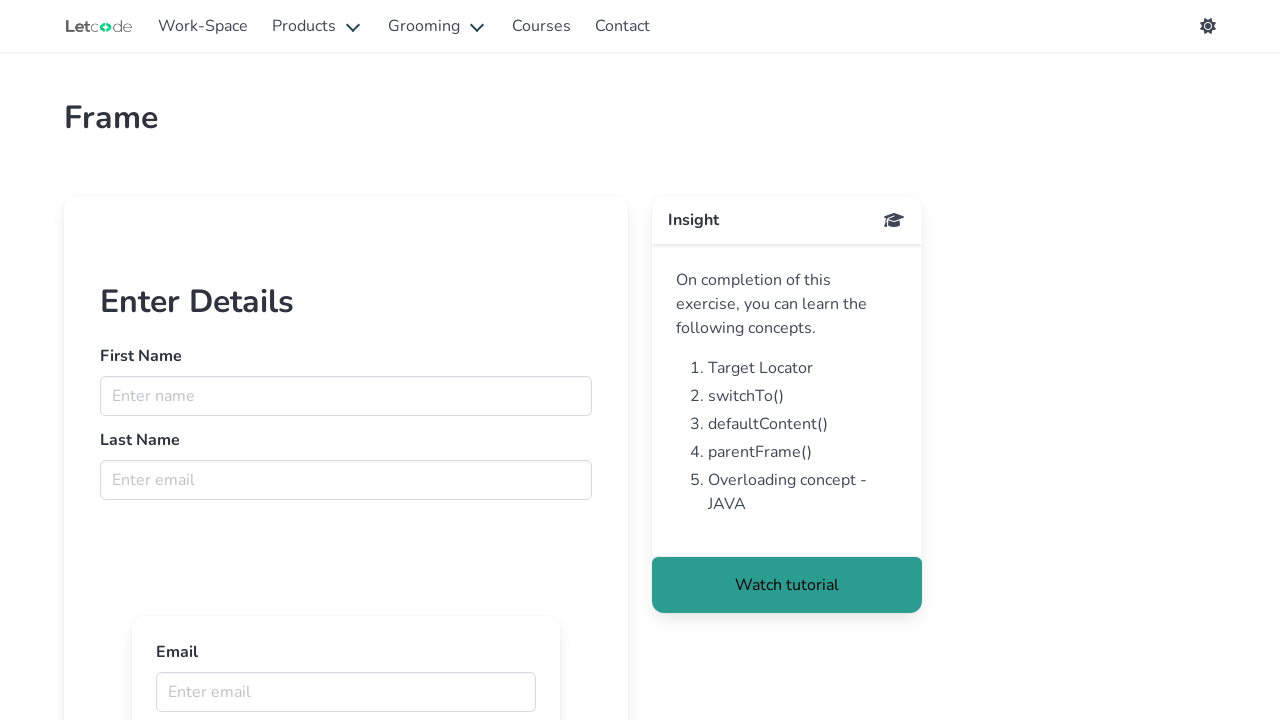

Located iframe with ID 'firstFr'
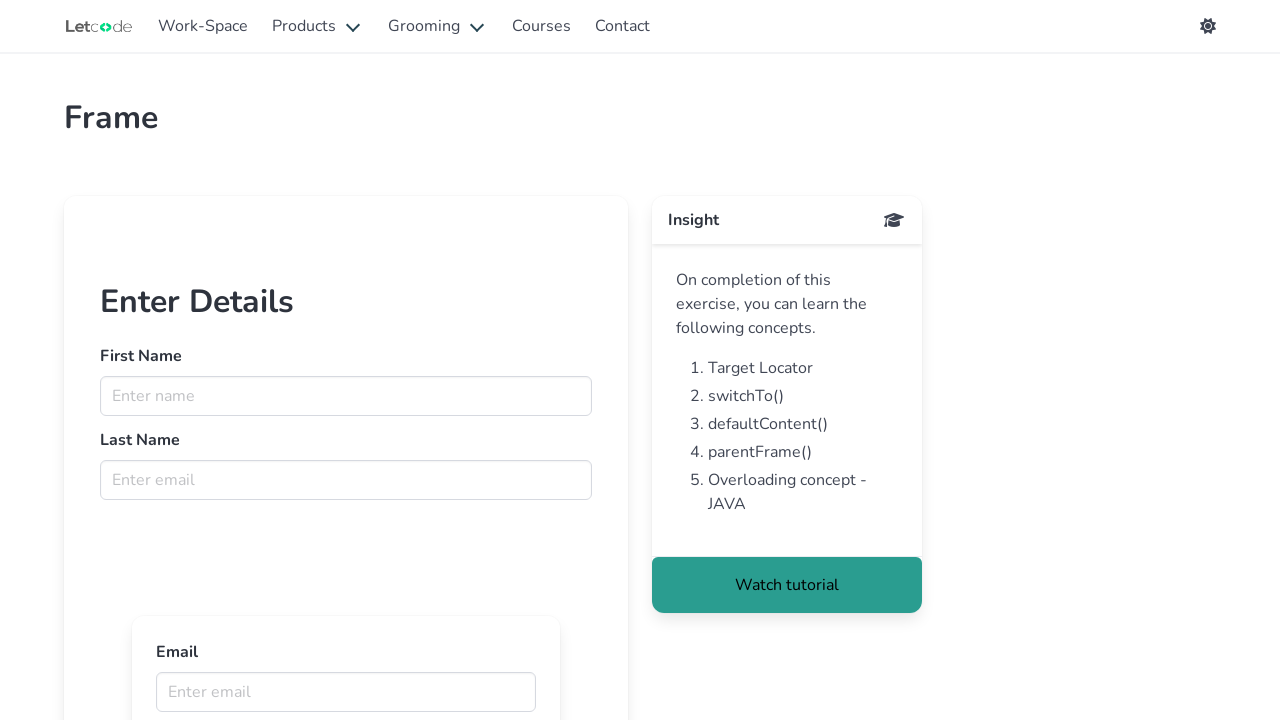

Filled first name field with 'Aditya' on #firstFr >> internal:control=enter-frame >> input[name='fname']
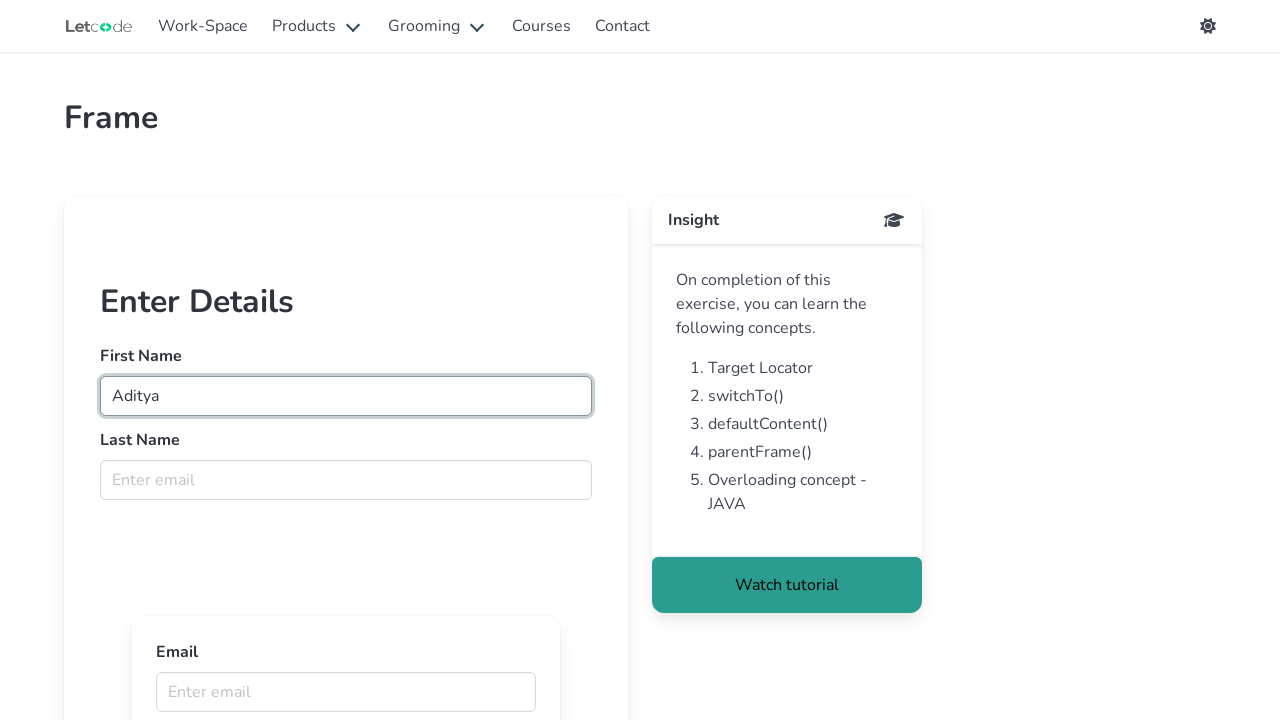

Filled last name field with 'Singh' on #firstFr >> internal:control=enter-frame >> input[name='lname']
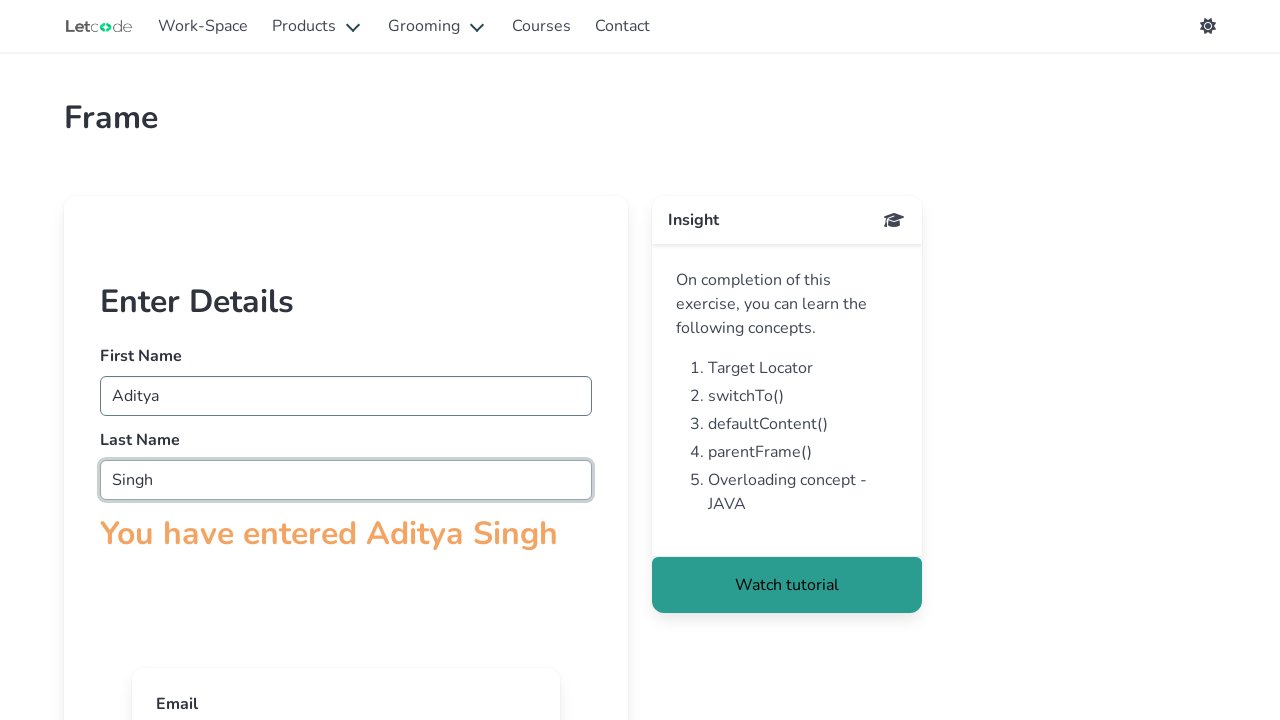

Retrieved confirmation text from iframe
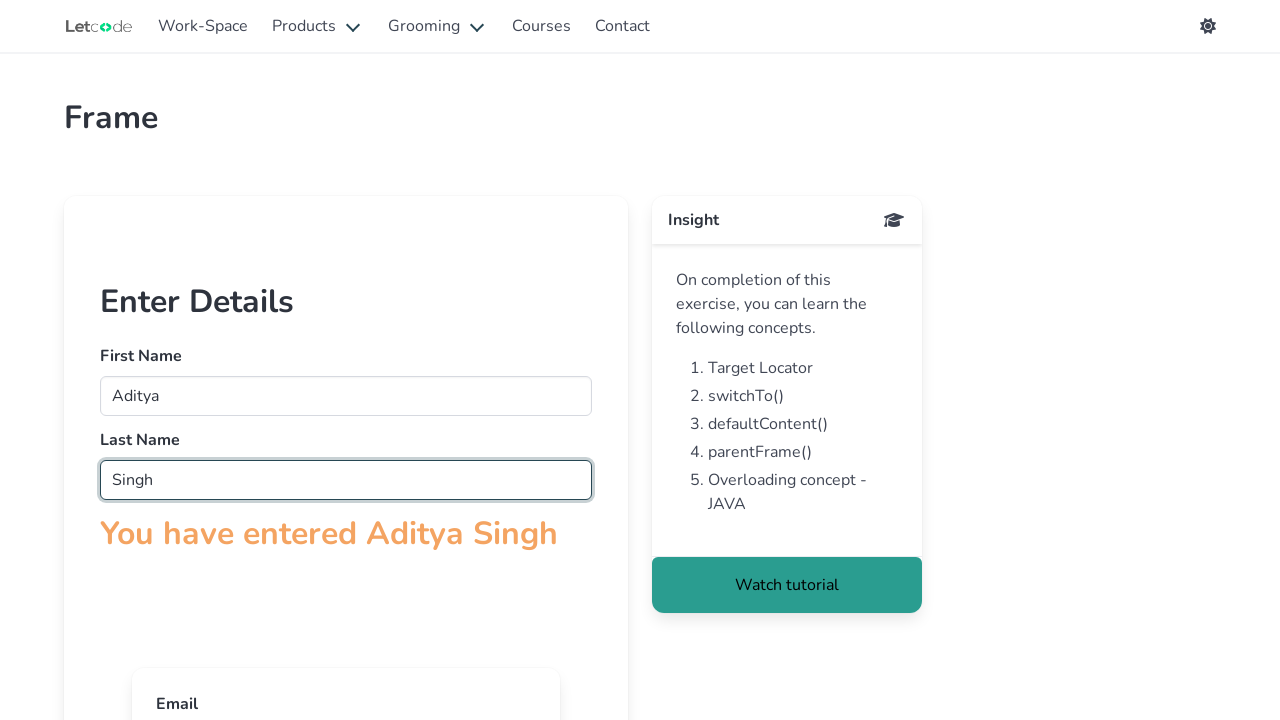

Verified confirmation text contains 'You have entered'
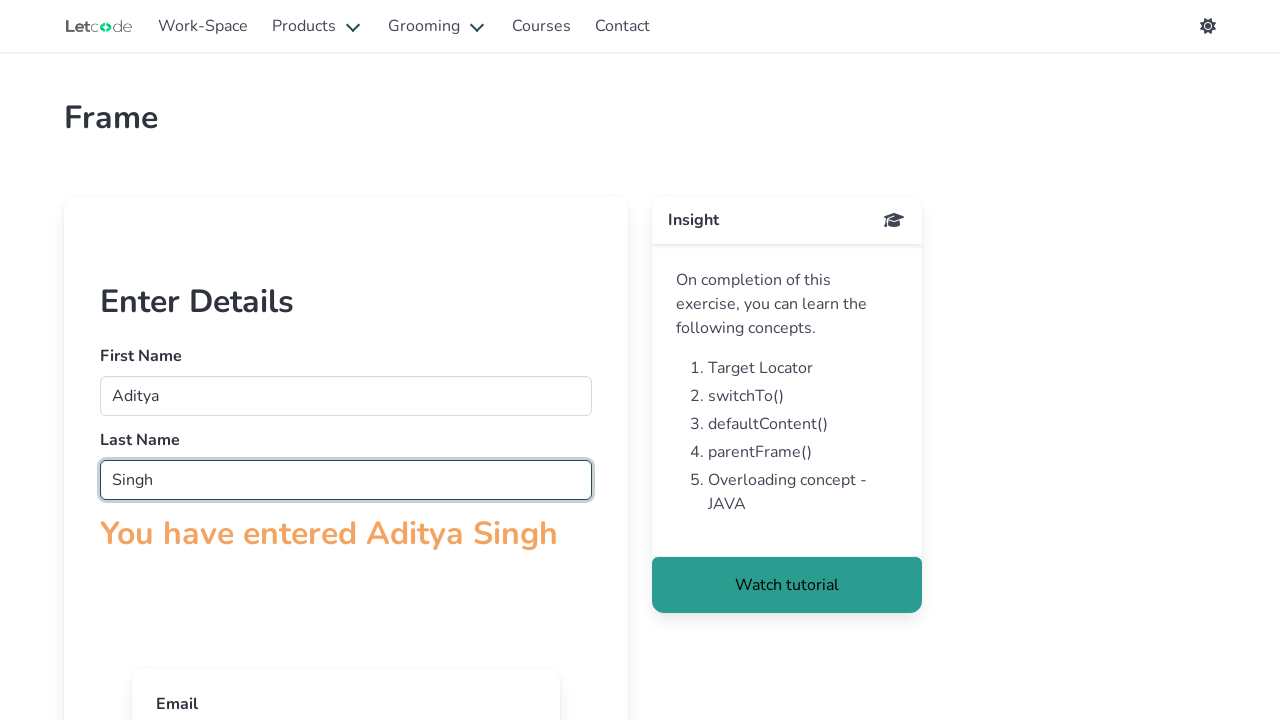

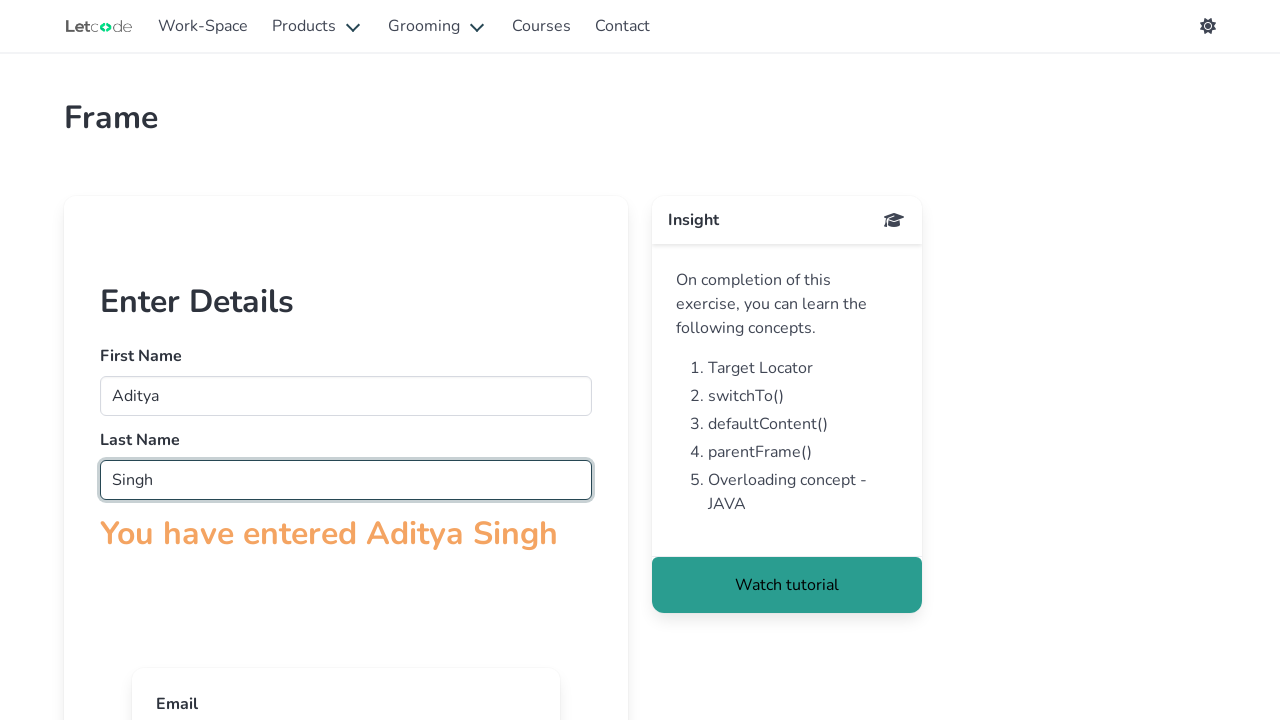